Tests form validation by clicking the login button with empty fields and verifying an error message is displayed

Starting URL: https://n23dcpt047.github.io/NhapMonCongNghePhanMem

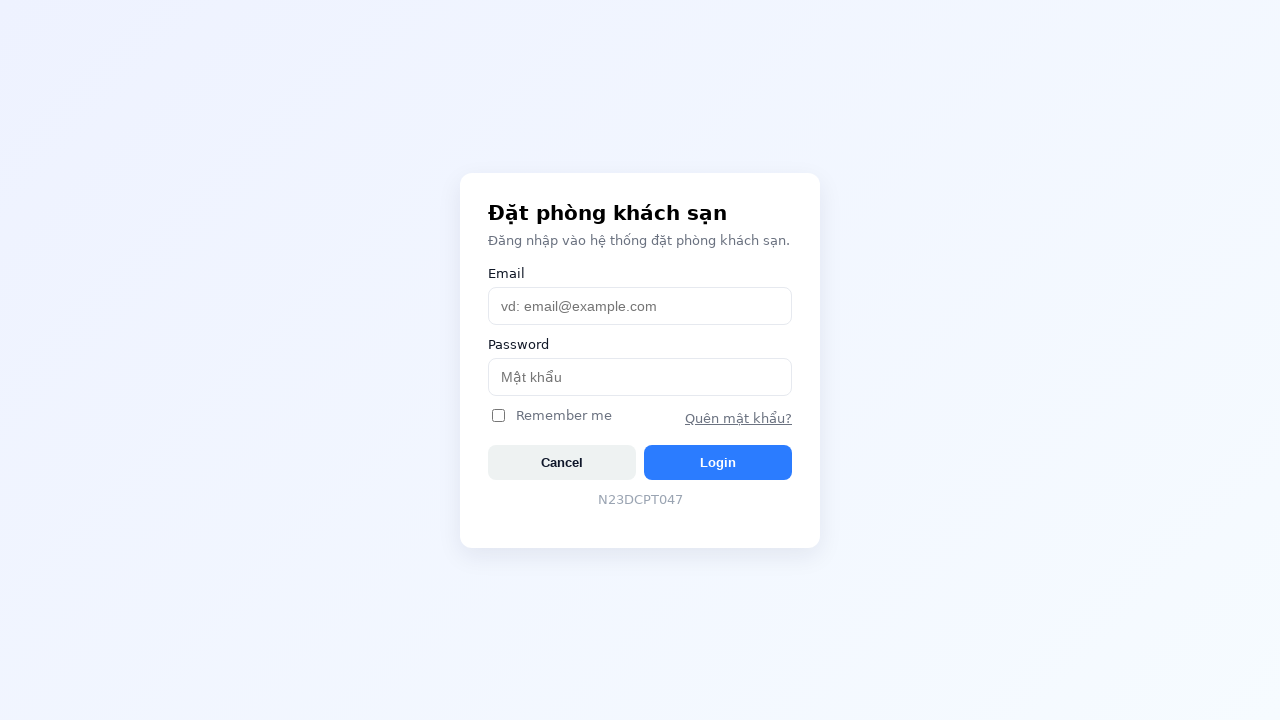

Navigated to login page
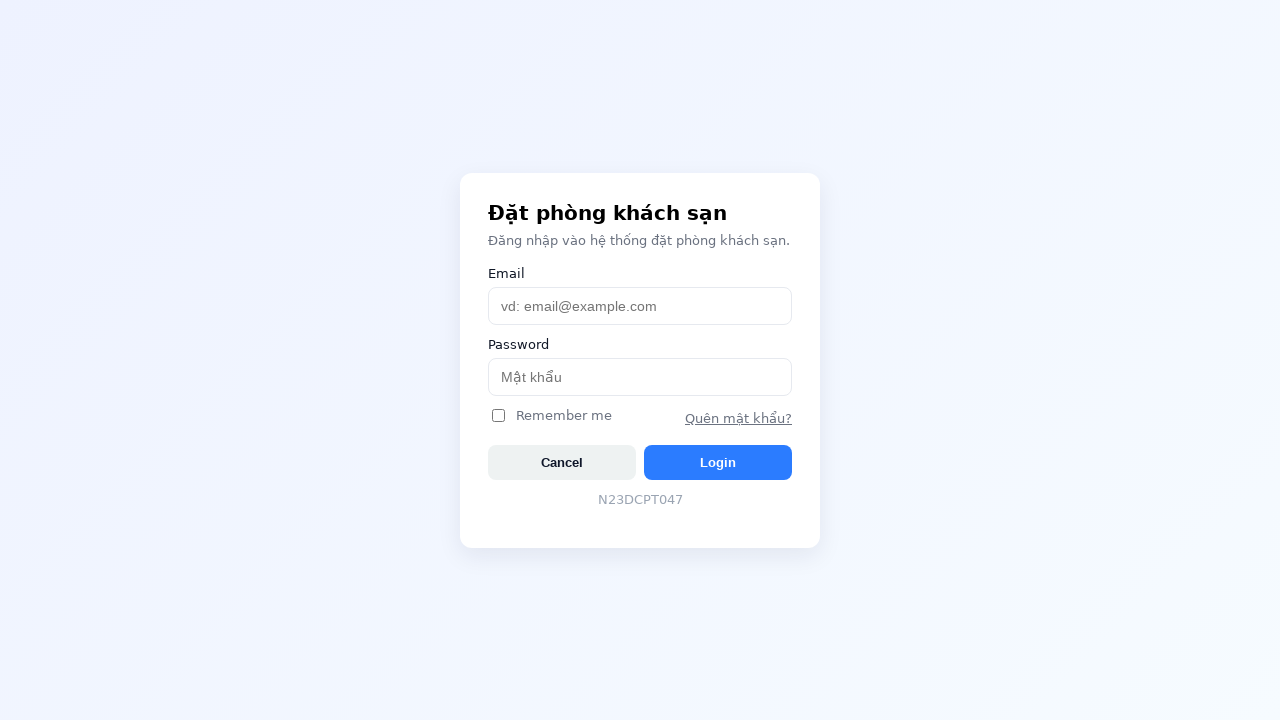

Clicked login button with empty fields at (718, 462) on #btnLogin
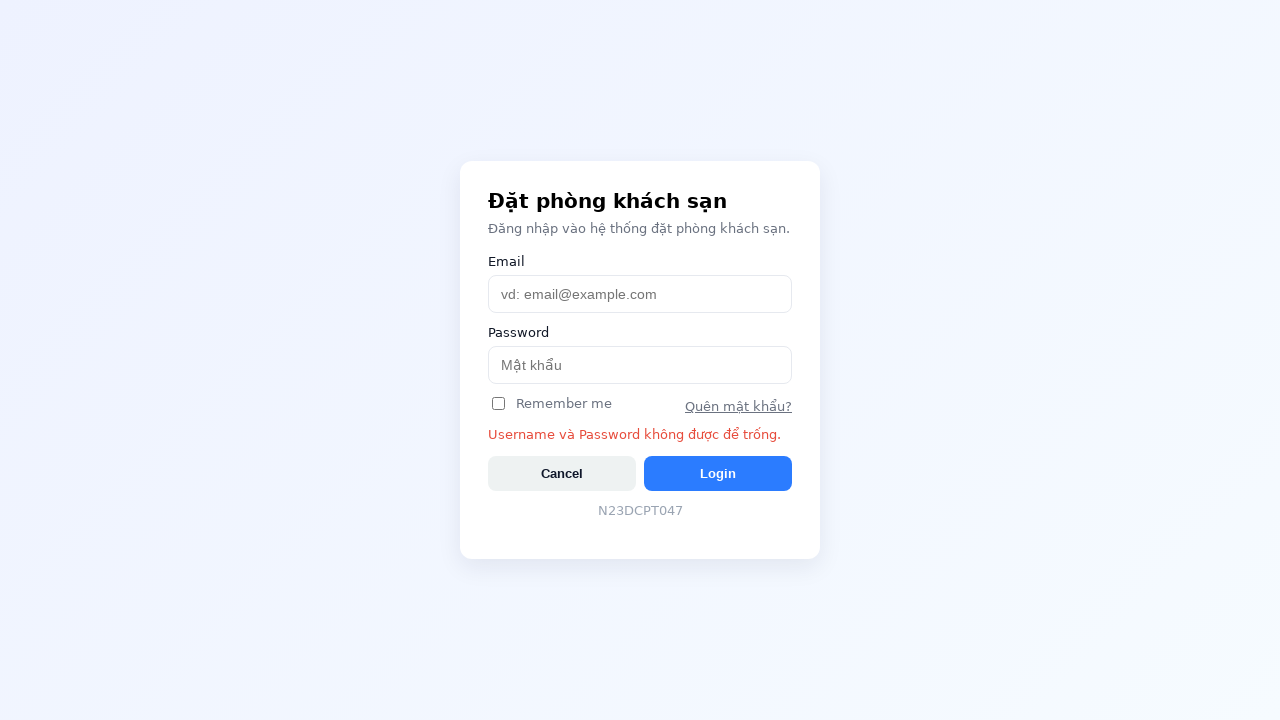

Error message appeared confirming form validation
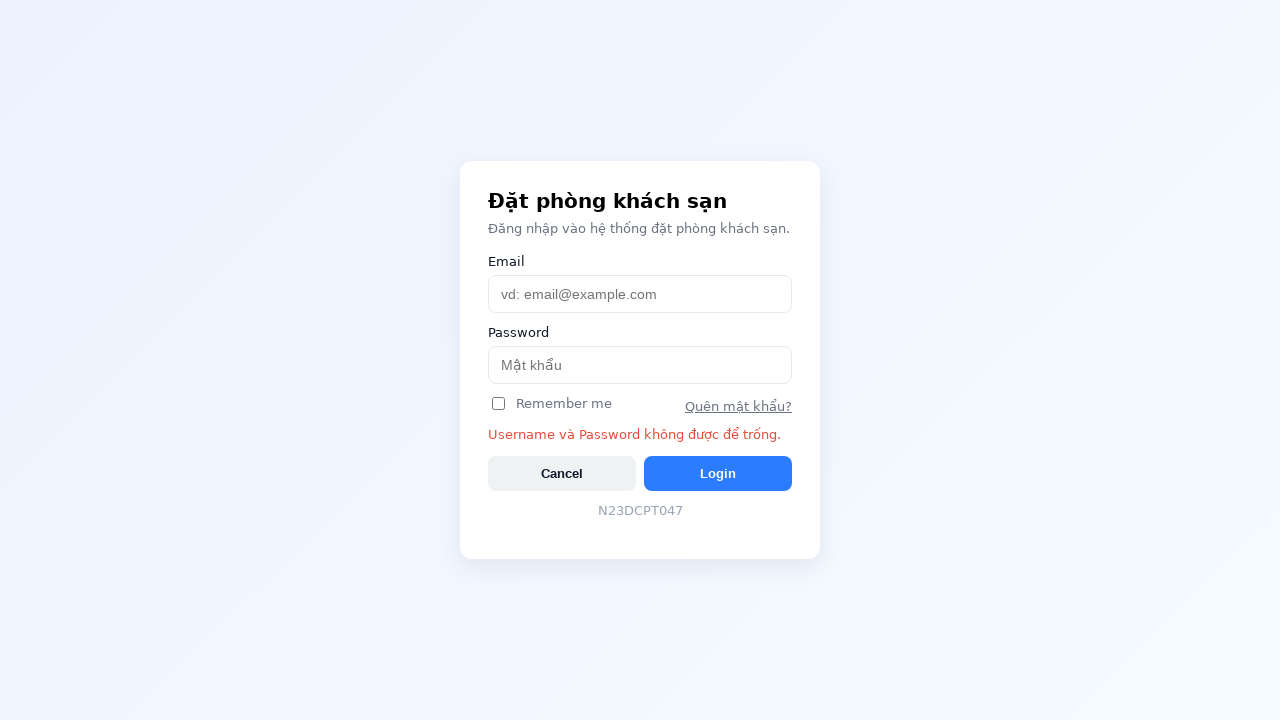

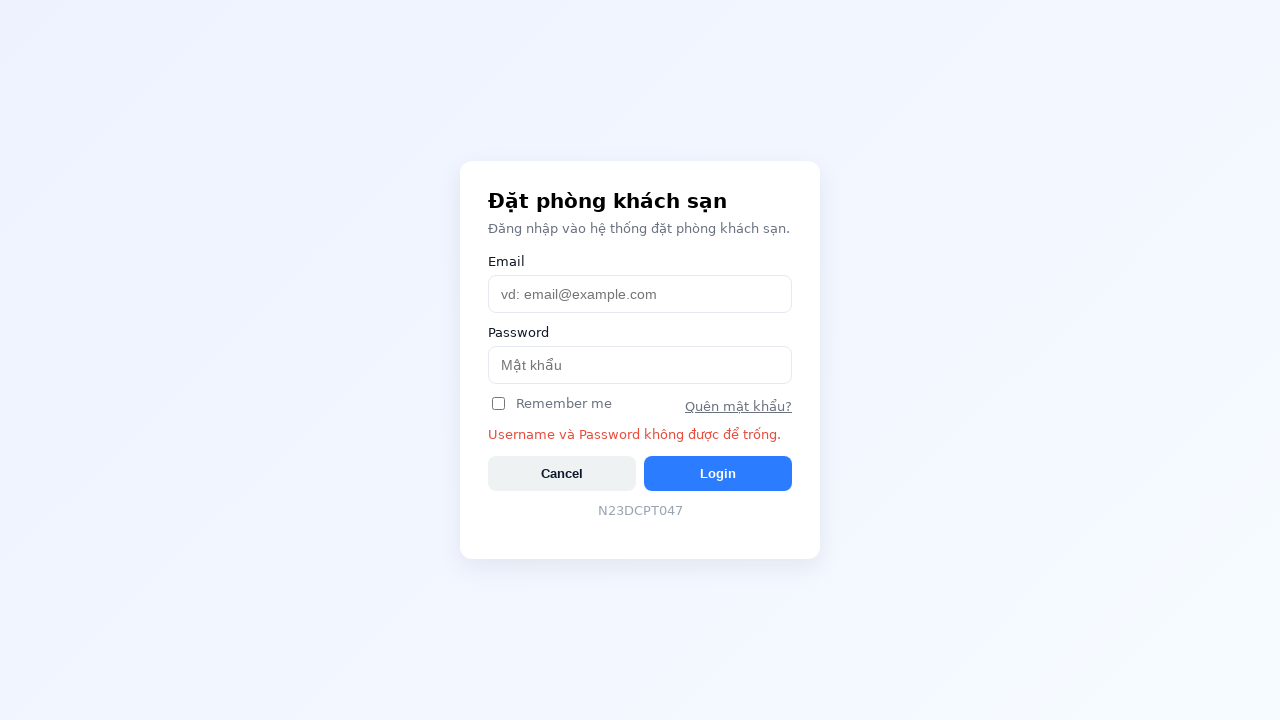